Tests the Data Portal link by clicking on it and handling the new window that opens

Starting URL: https://colab.humanbrain.in/

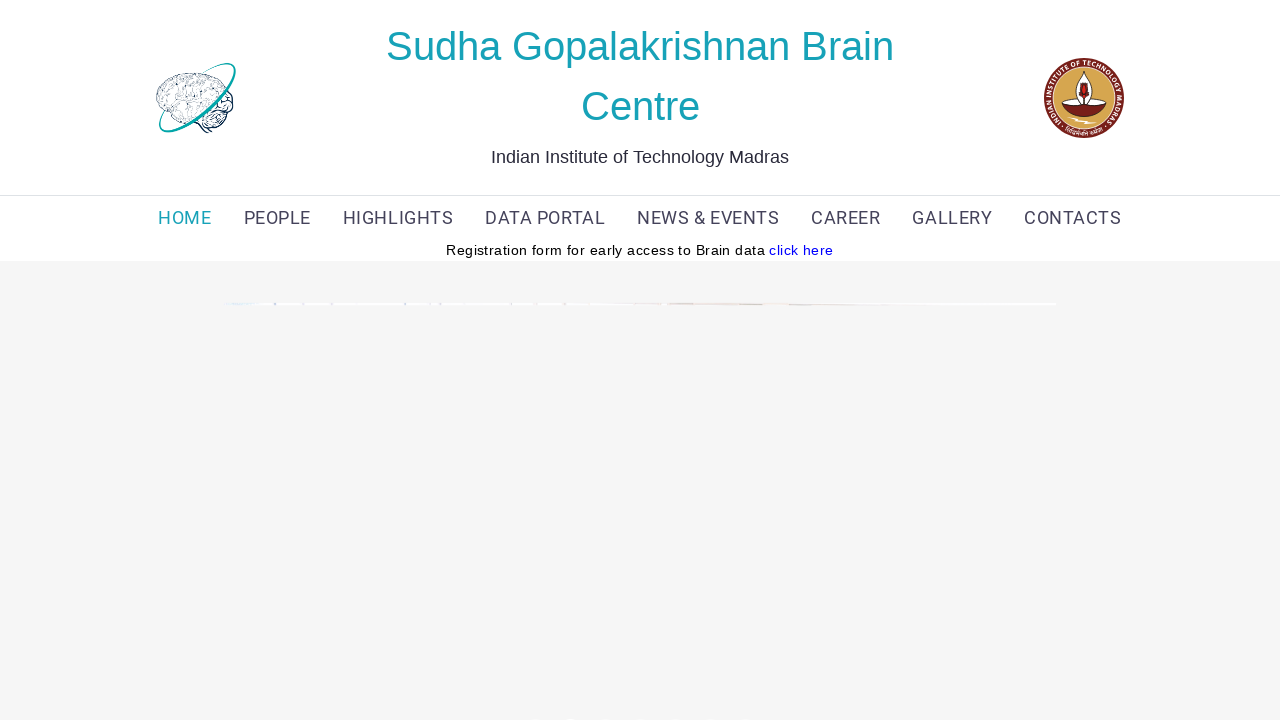

Clicked on Data Portal link (element before NEWS & EVENTS) at (545, 218) on ((//a[text()='NEWS & EVENTS'])//preceding::a[1])[1]
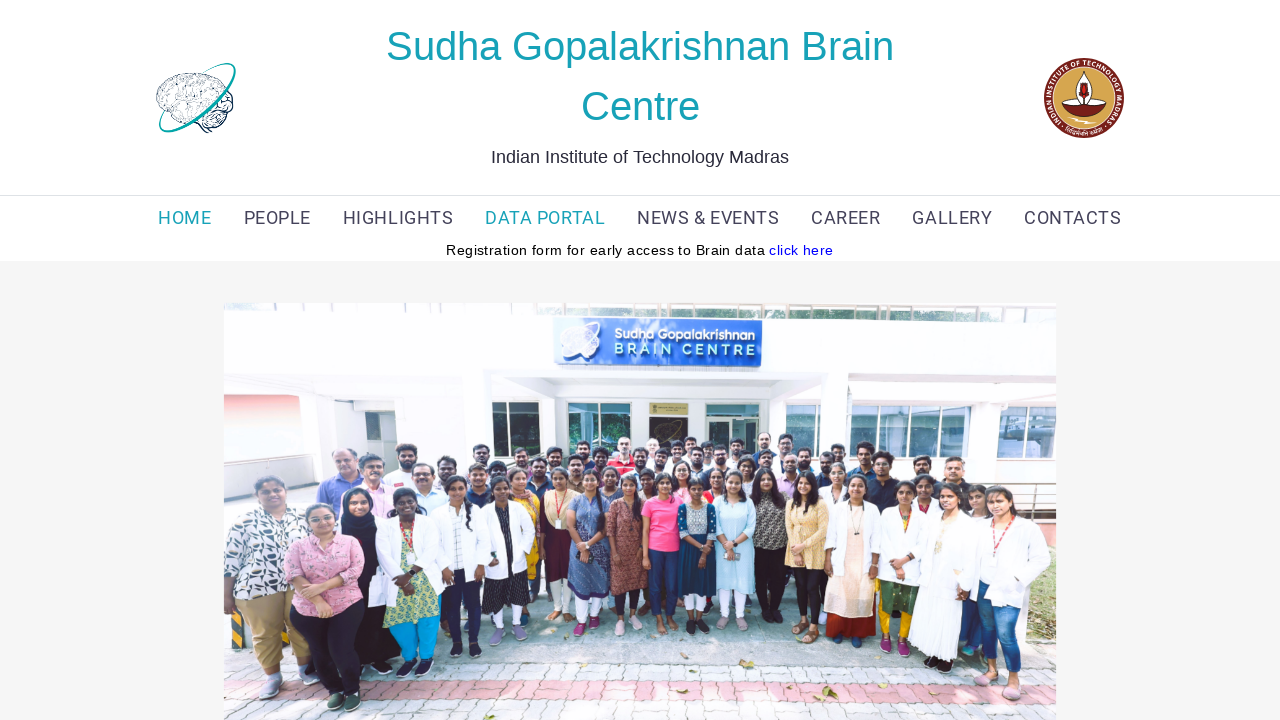

New page opened from Data Portal link
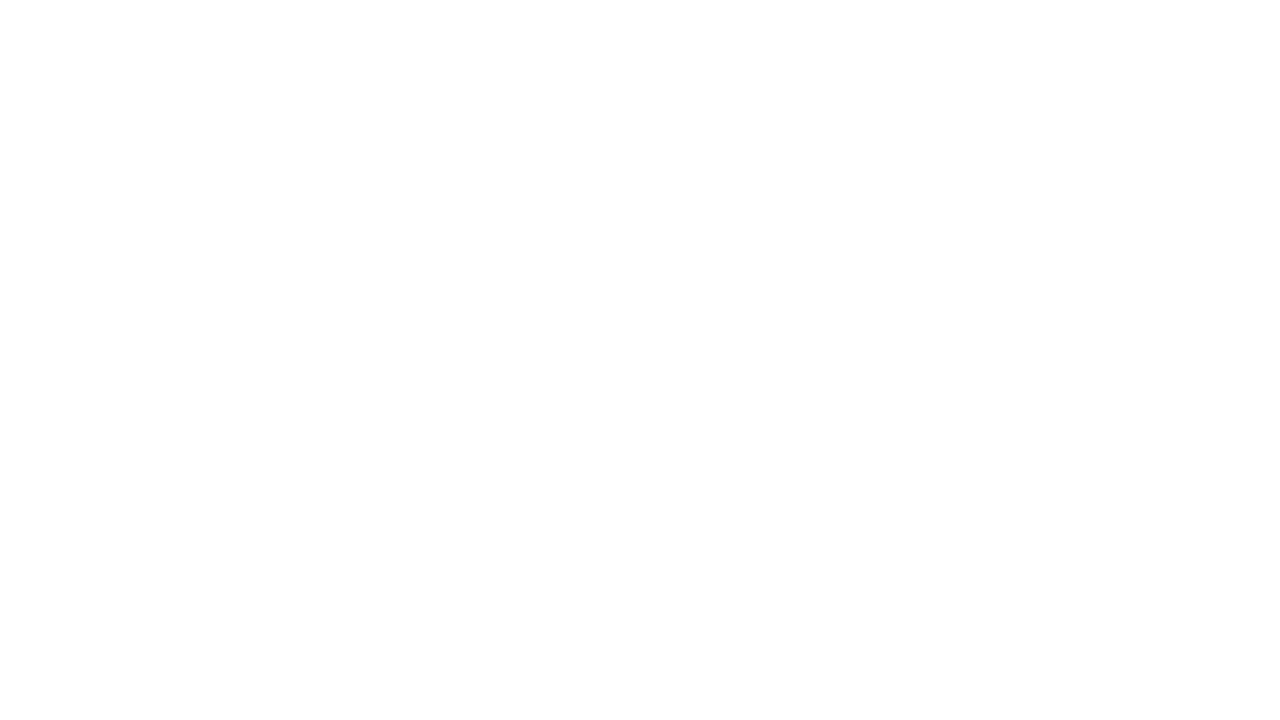

New page finished loading (networkidle)
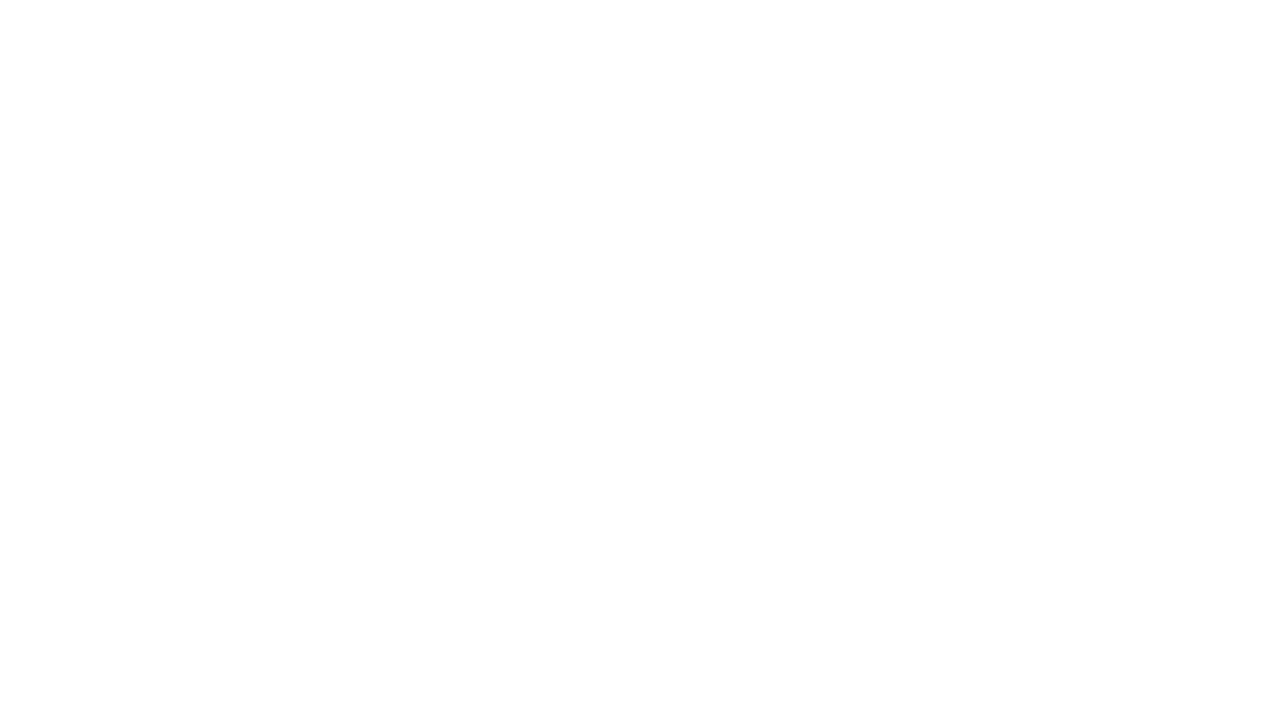

Closed the Data Portal page
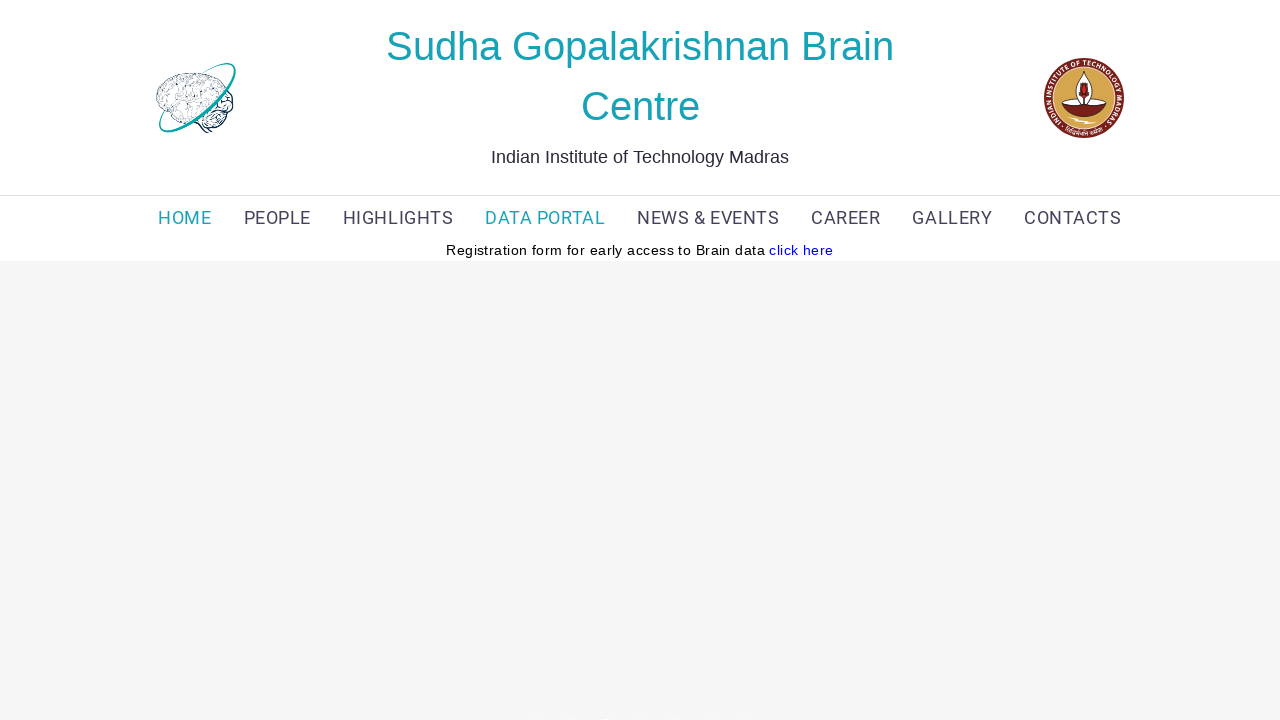

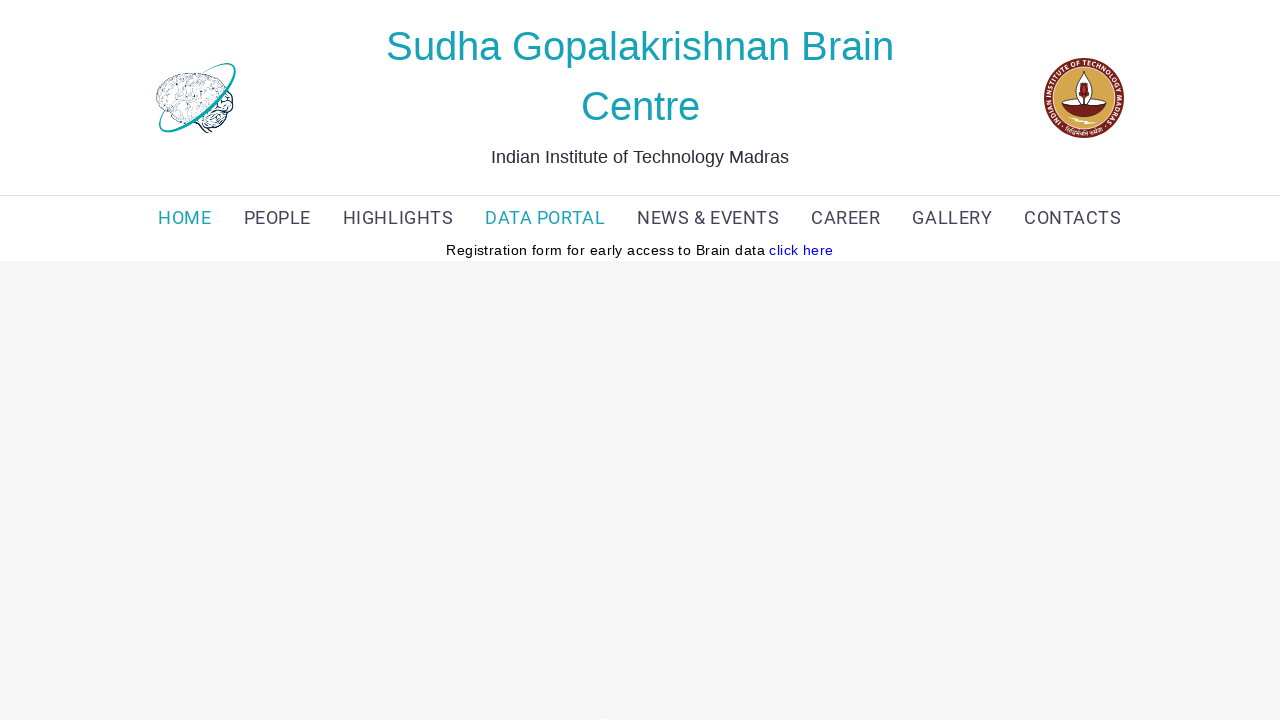